Navigates to JPL Space page and clicks the full image button to view featured image

Starting URL: https://data-class-jpl-space.s3.amazonaws.com/JPL_Space/index.html

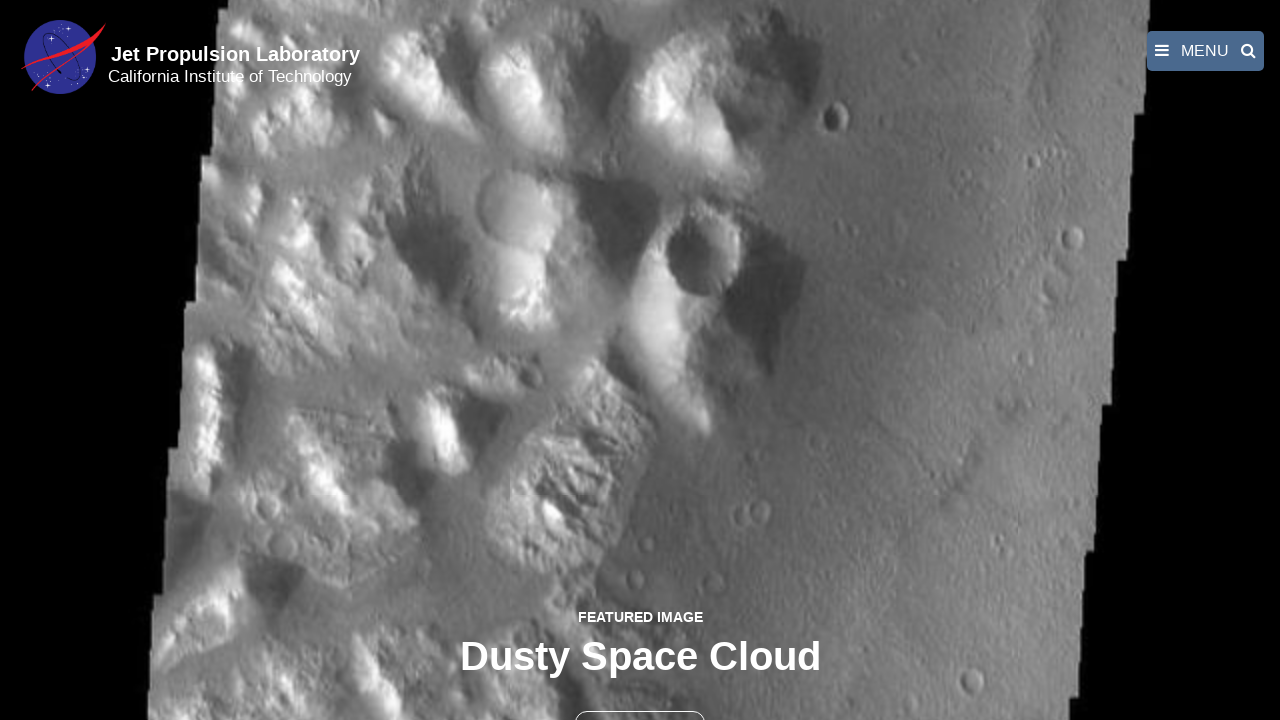

Navigated to JPL Space page
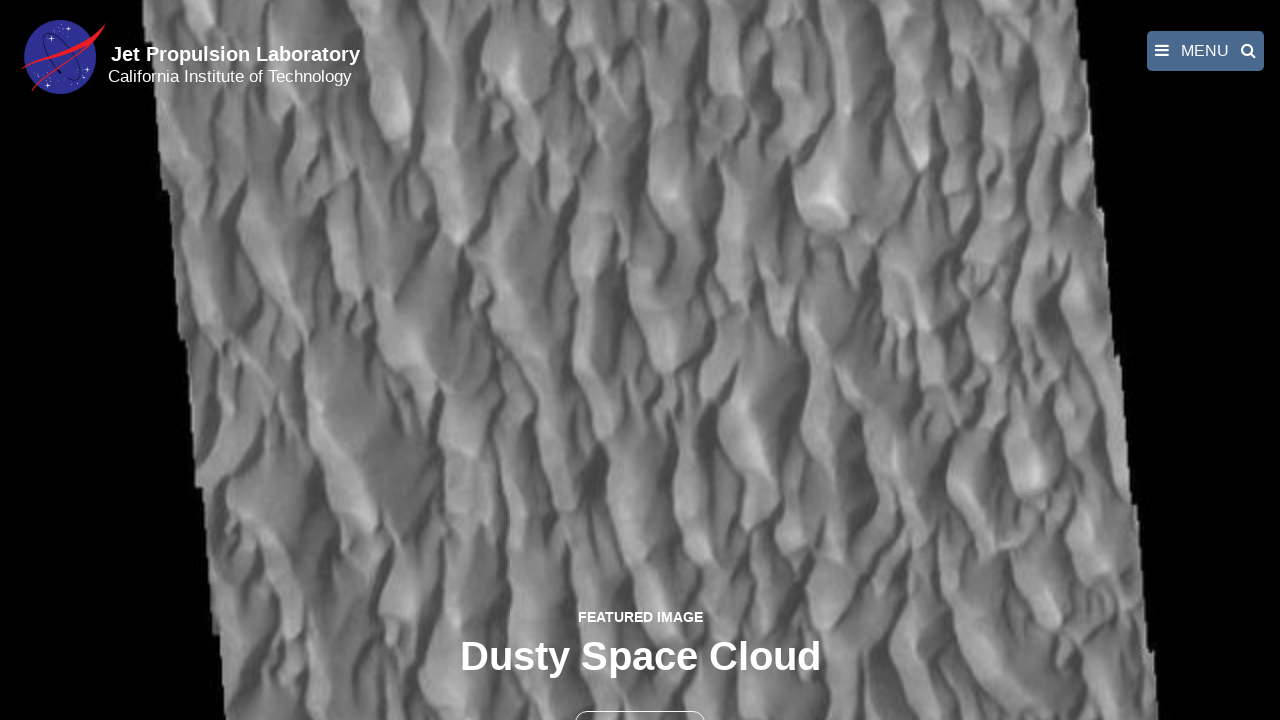

Clicked the full image button to view featured image at (640, 699) on button >> nth=1
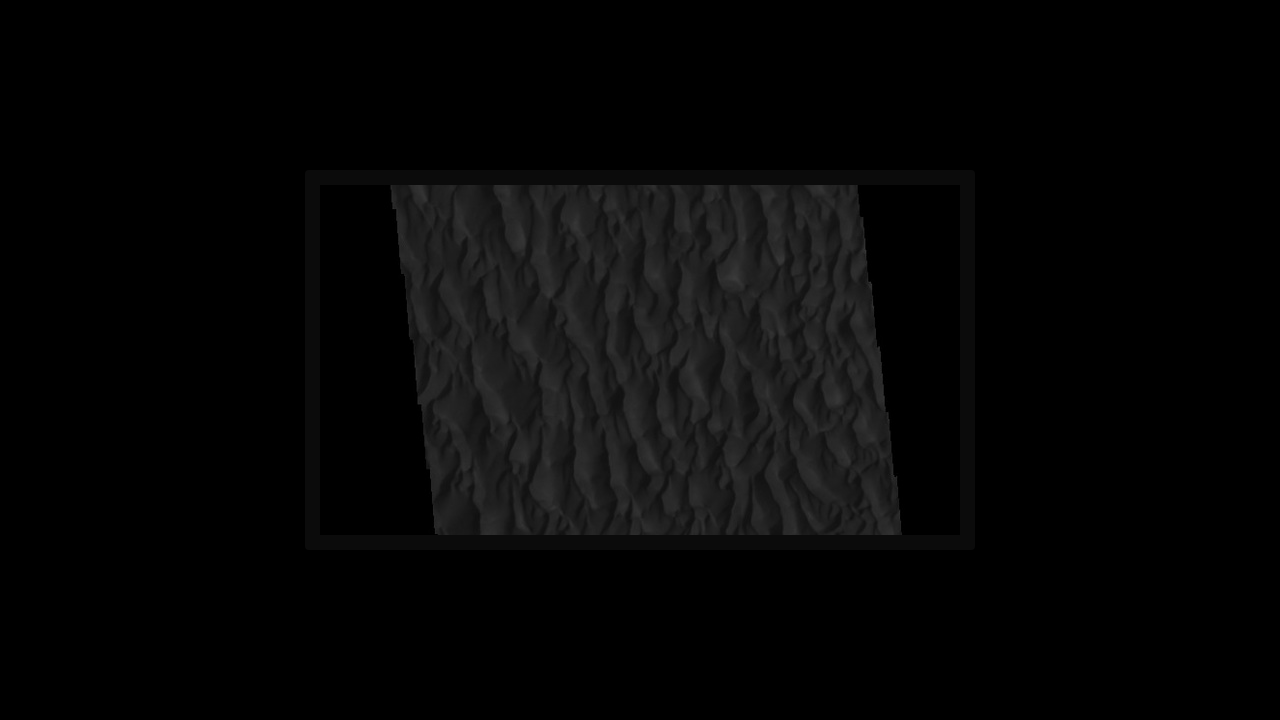

Featured image loaded in fancybox viewer
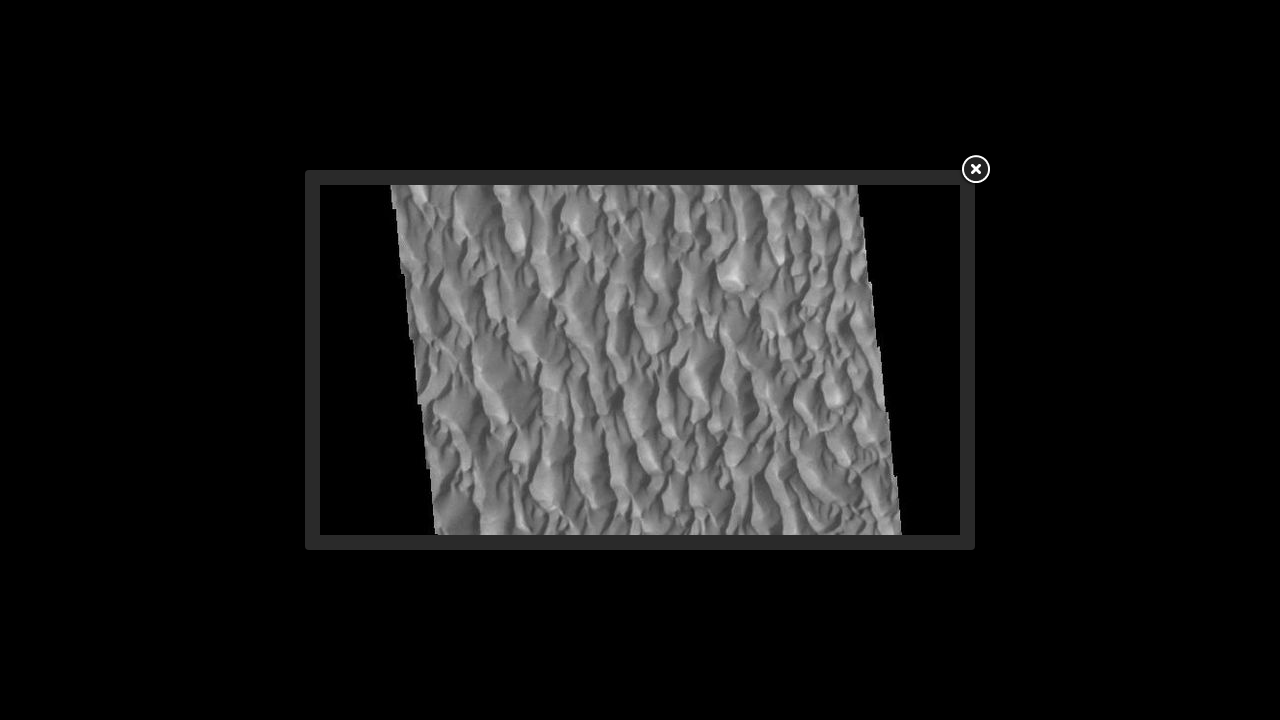

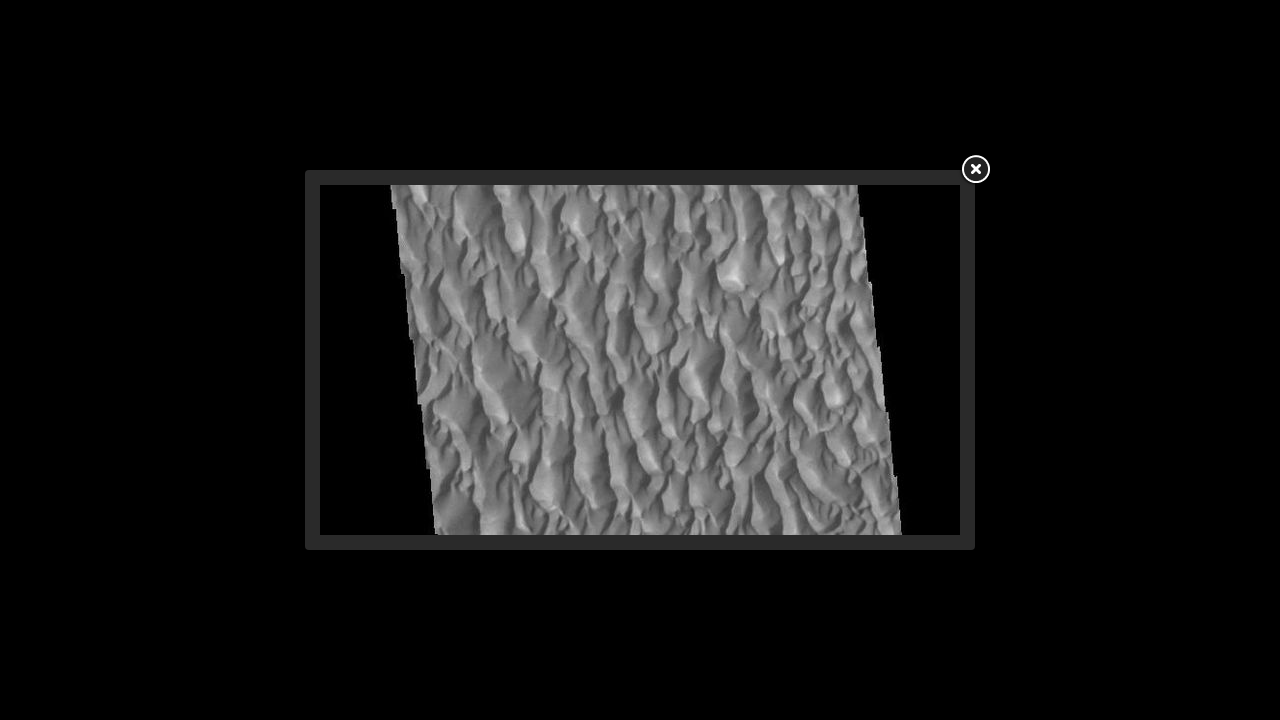